Tests navigation to the "Submit new Language" page by clicking the link and verifying the page heading

Starting URL: https://www.99-bottles-of-beer.net/

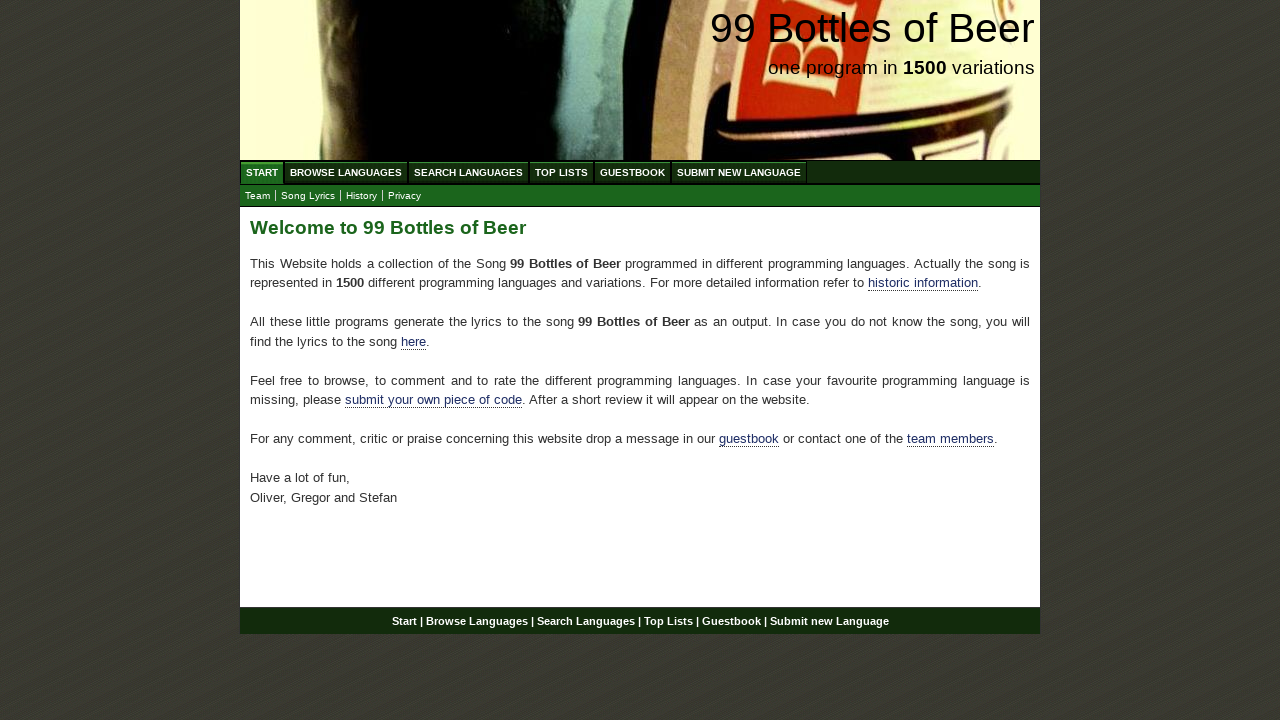

Clicked 'Submit new Language' link at (739, 172) on text=Submit new Language
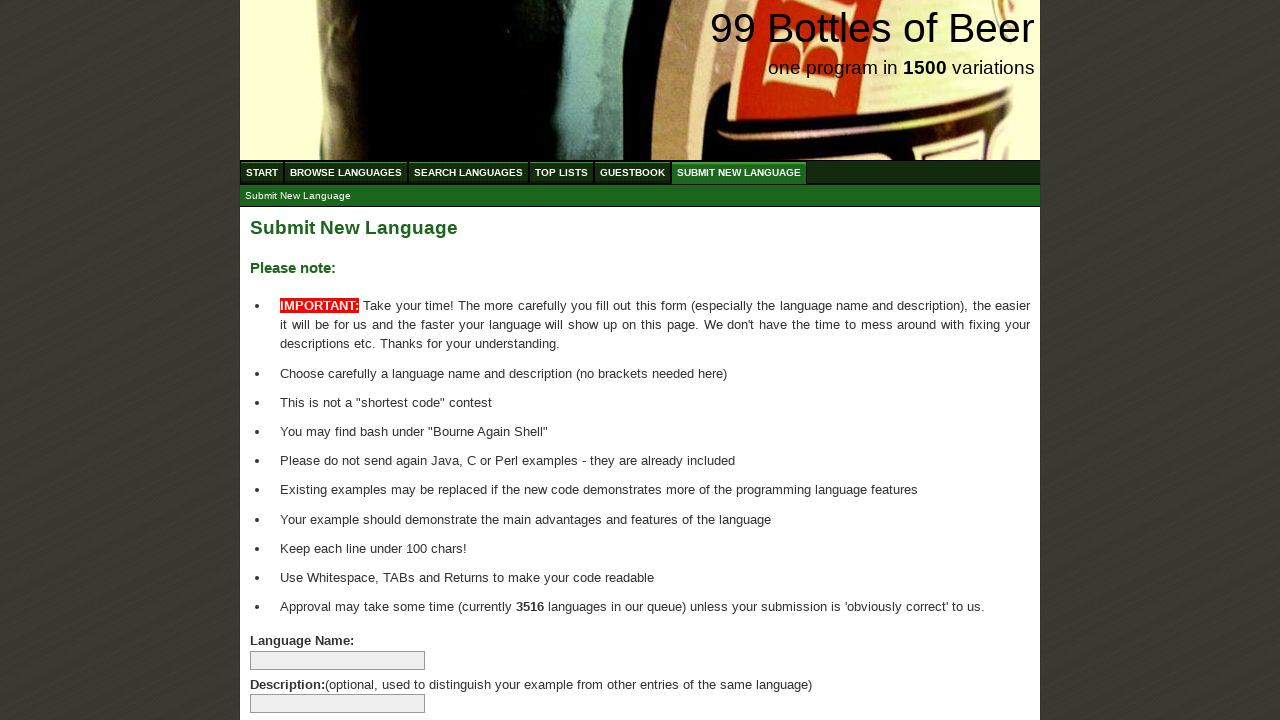

Verified 'Submit New Language' page heading is present
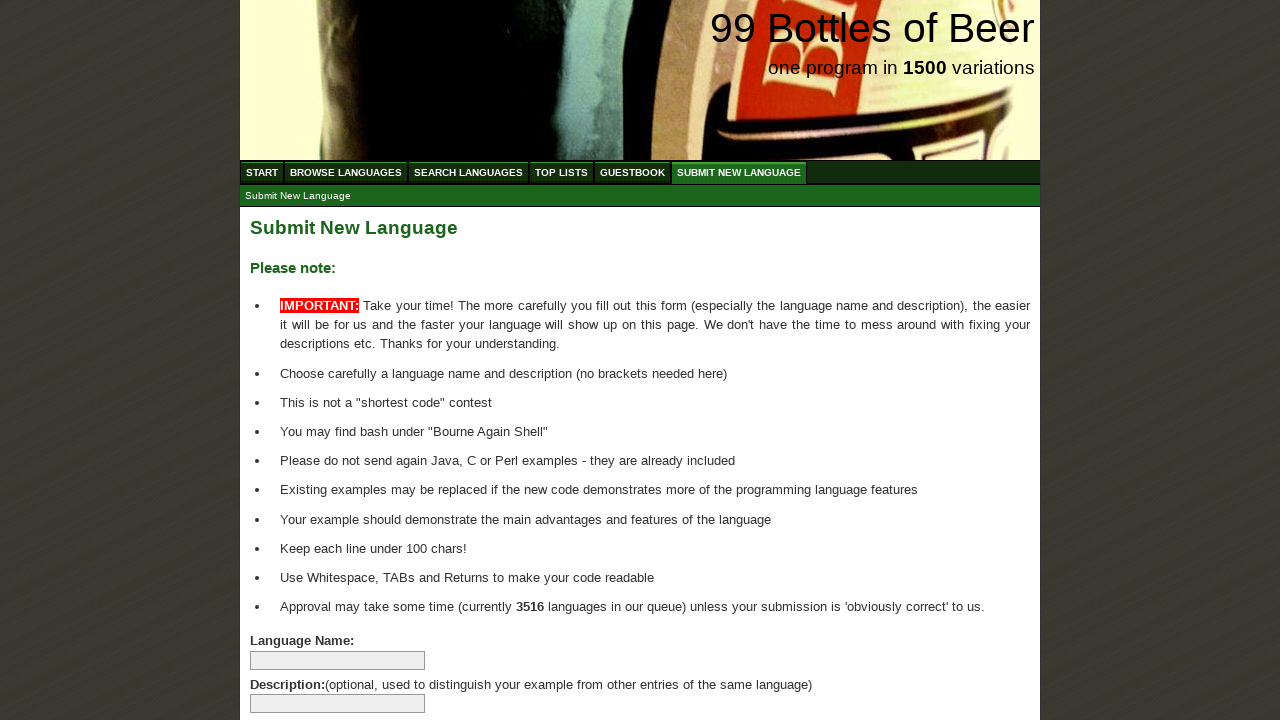

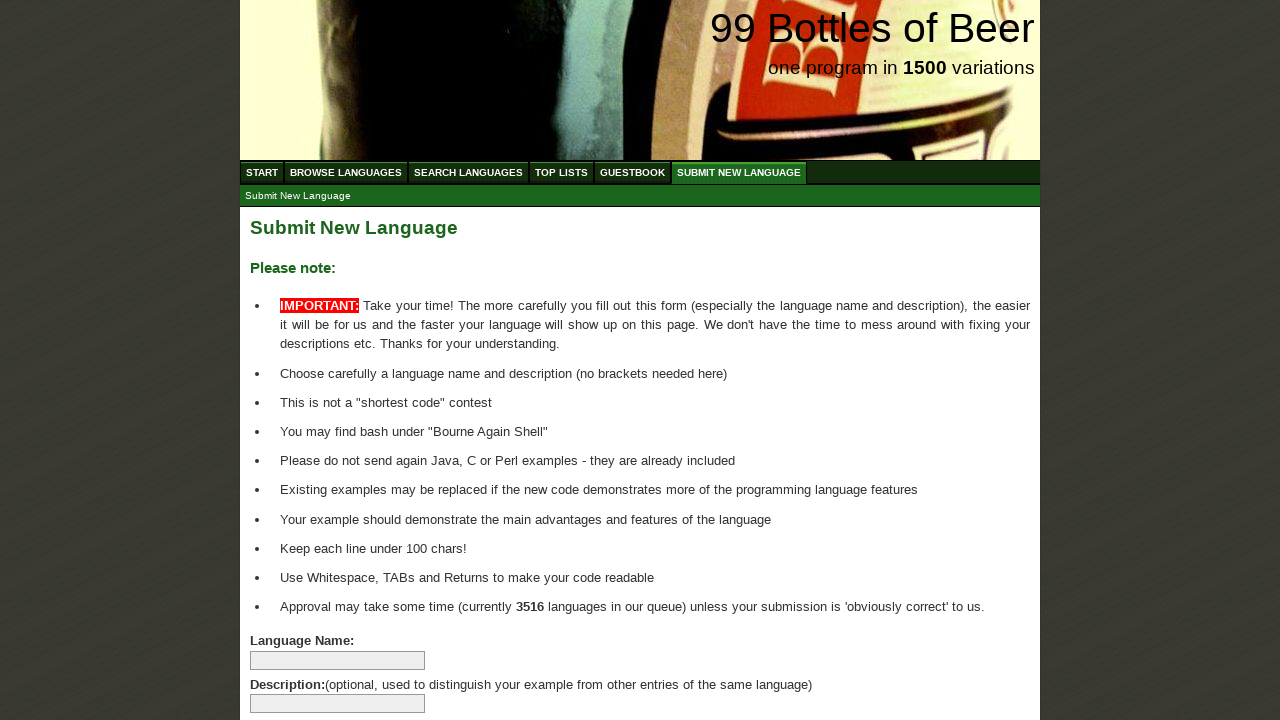